Tests that clicking the Search button without entering any search data shows an error message.

Starting URL: https://www.sharelane.com/cgi-bin/main.py

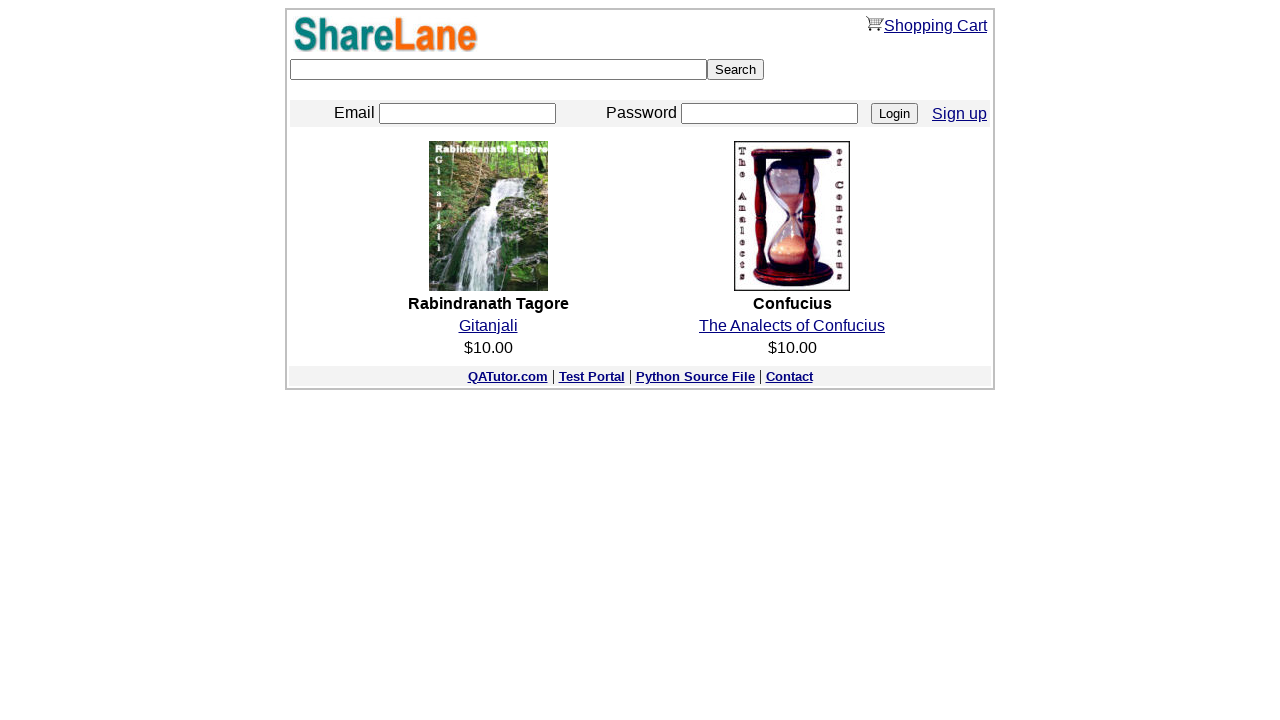

Clicked Search button without entering any search data at (736, 70) on xpath=/html/body/center/table/tbody/tr[2]/td/form/input[2]
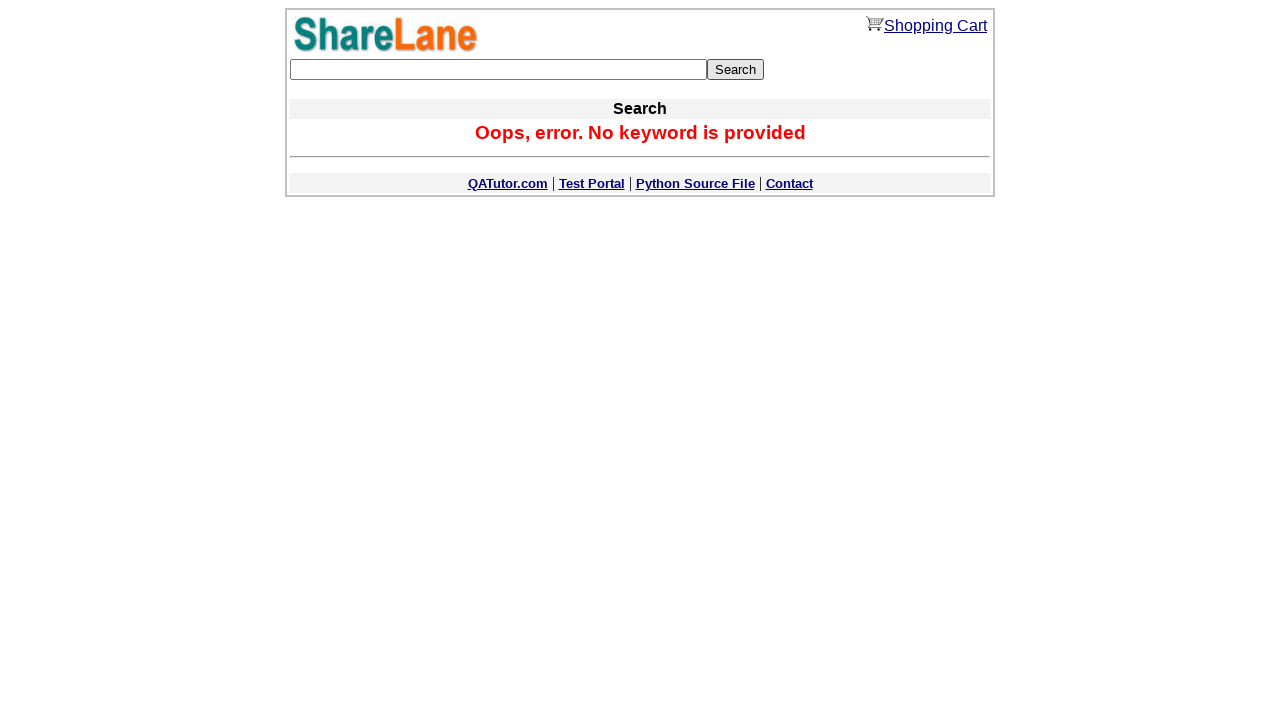

Error message appeared after searching without data
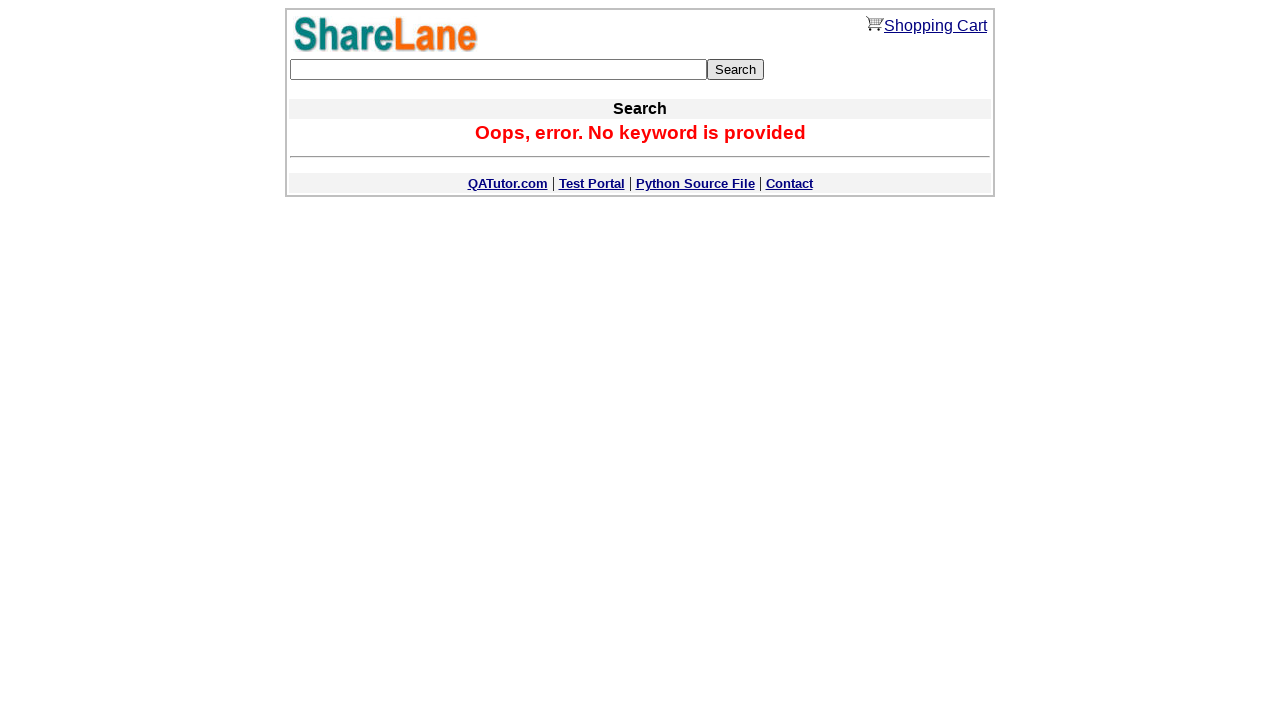

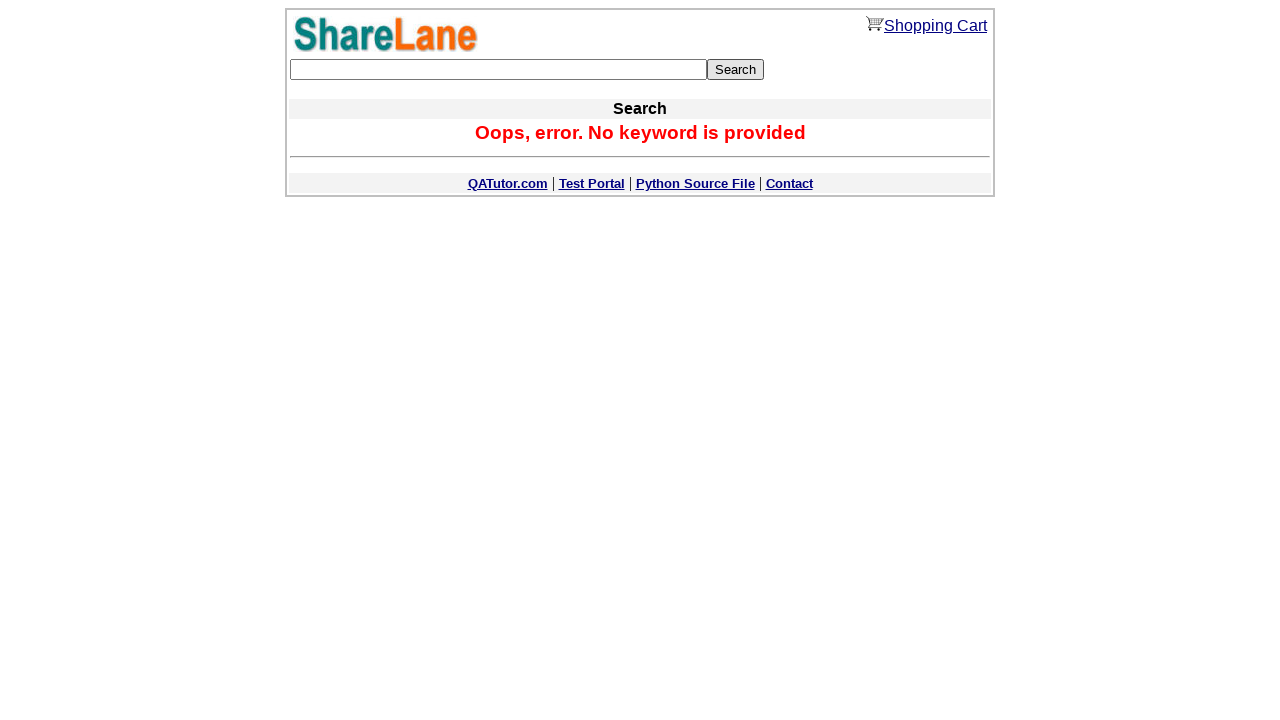